Tests adding a product to cart on the GreenKart practice e-commerce site by clicking the add to cart button for the second product

Starting URL: https://rahulshettyacademy.com/seleniumPractise/#/

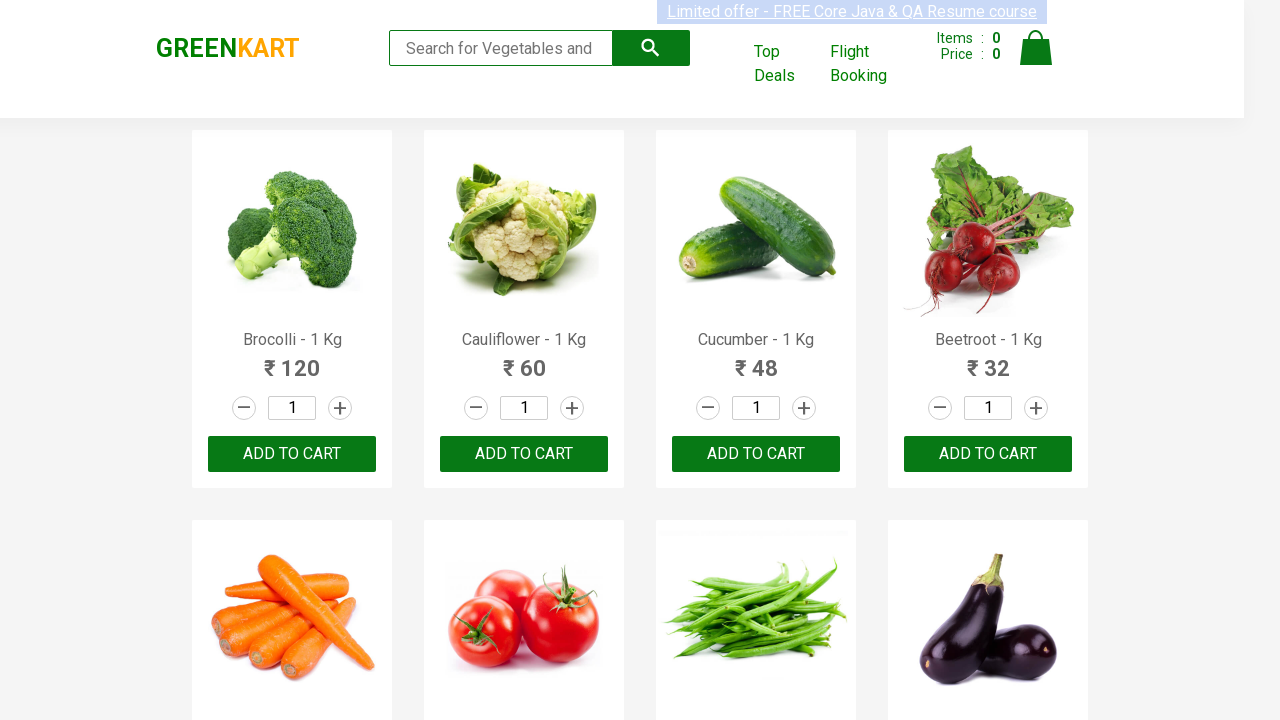

Clicked the 'Add to Cart' button for the second product at (524, 454) on xpath=//div[@class='products']/div[2]/div[3]/button
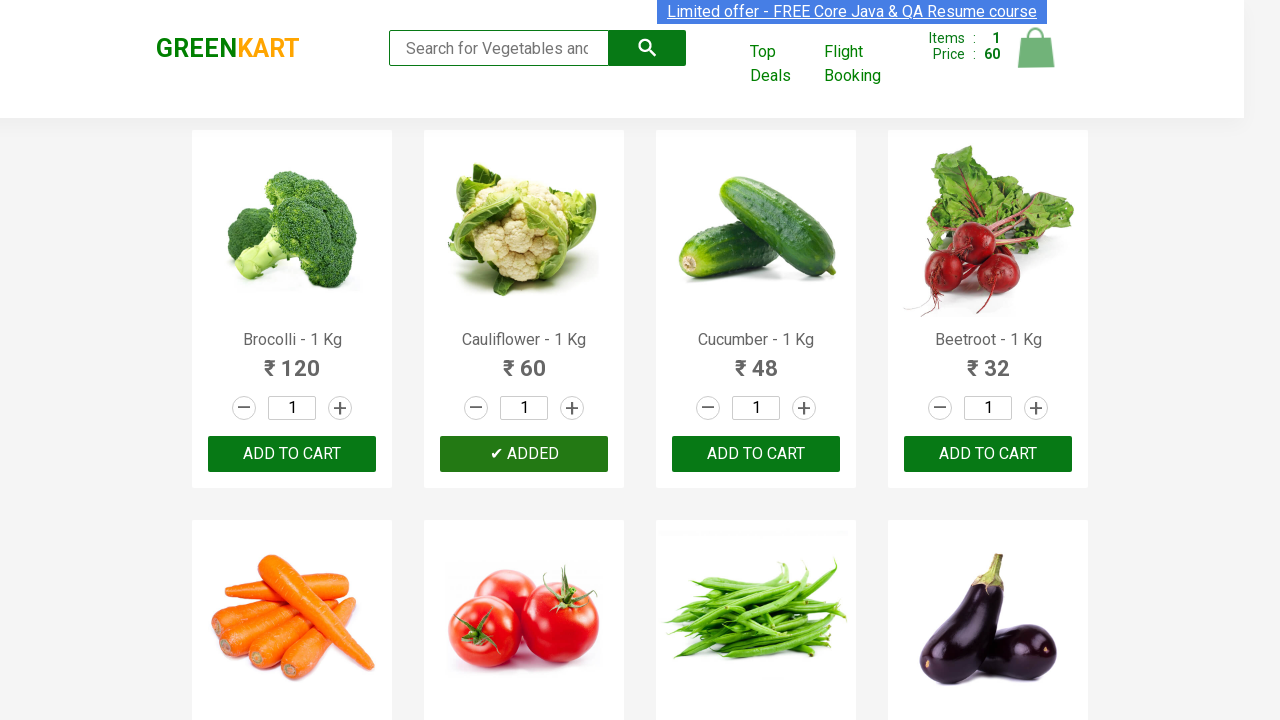

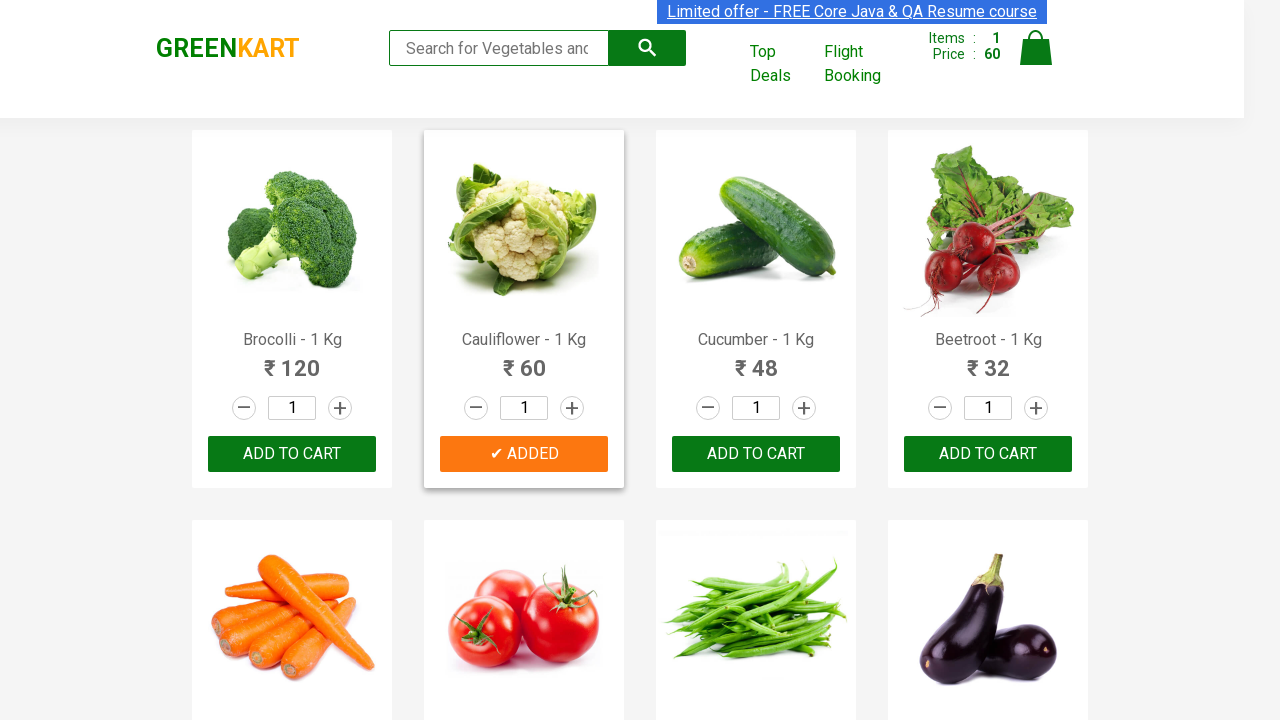